Navigates to the Boat Lifestyle e-commerce website and verifies the page loads successfully by maximizing the browser window.

Starting URL: https://www.boat-lifestyle.com/

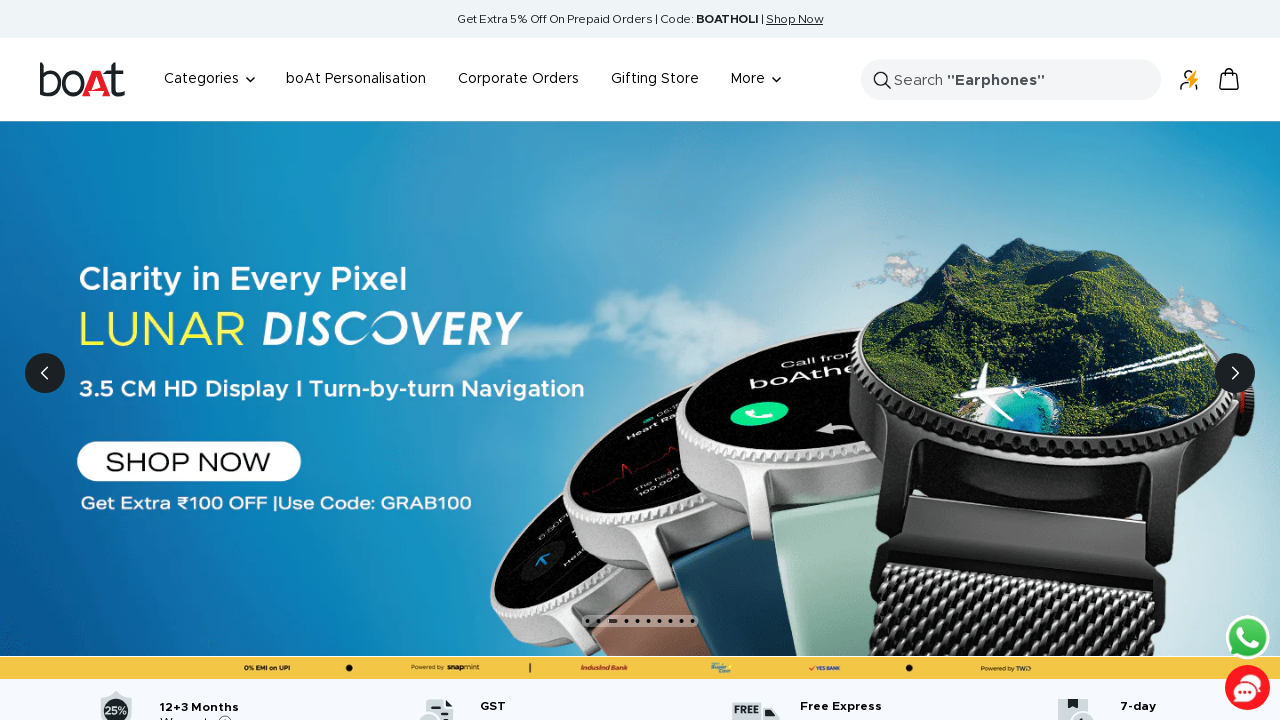

Waited for page DOM content to load
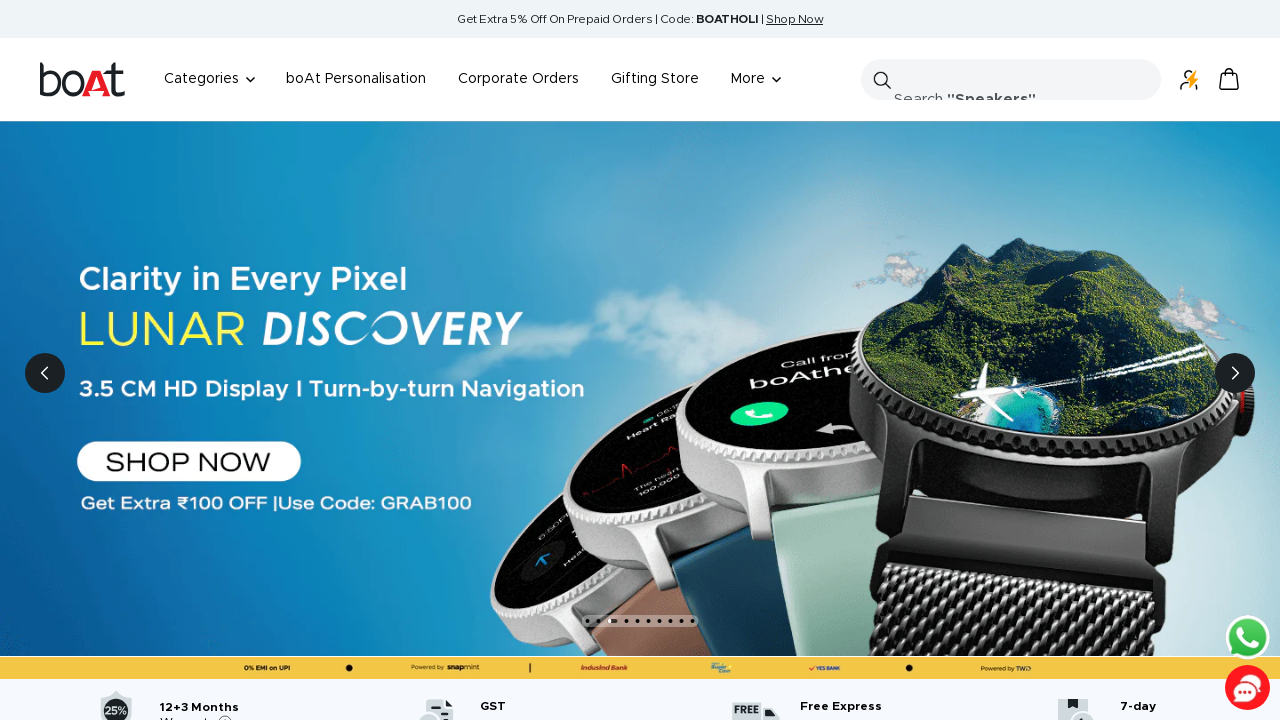

Body element is visible - Boat Lifestyle homepage loaded successfully
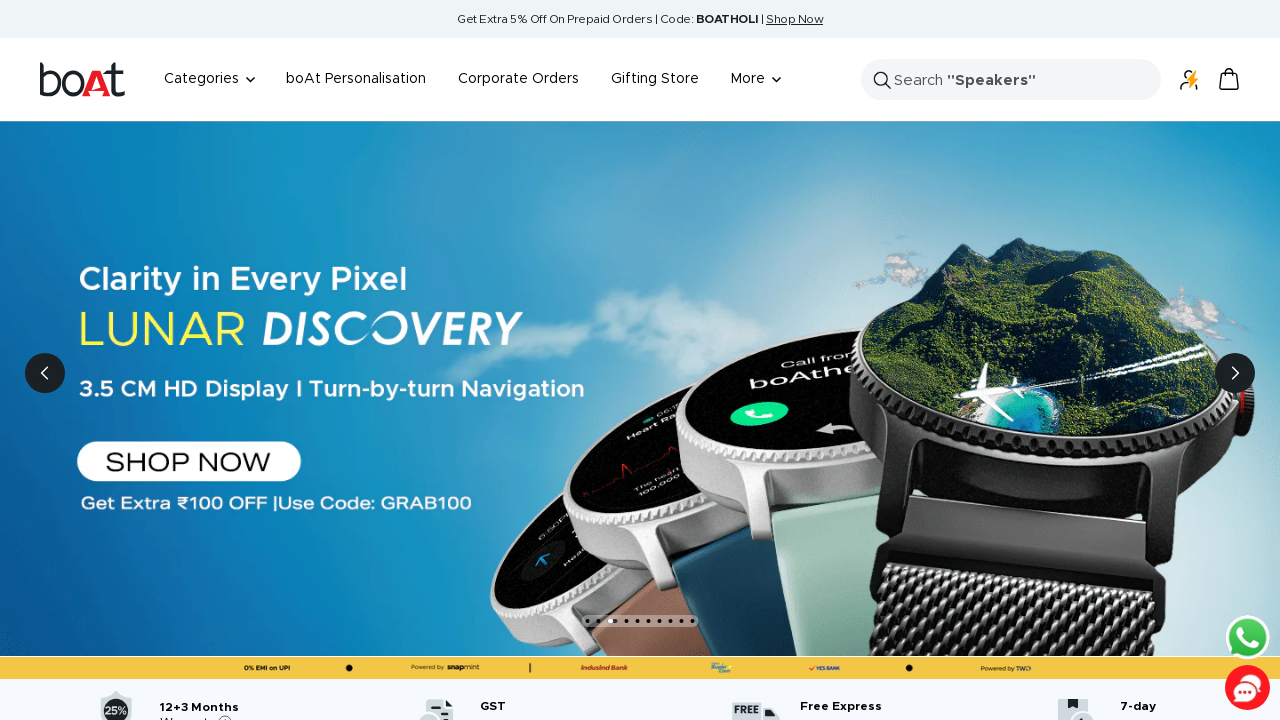

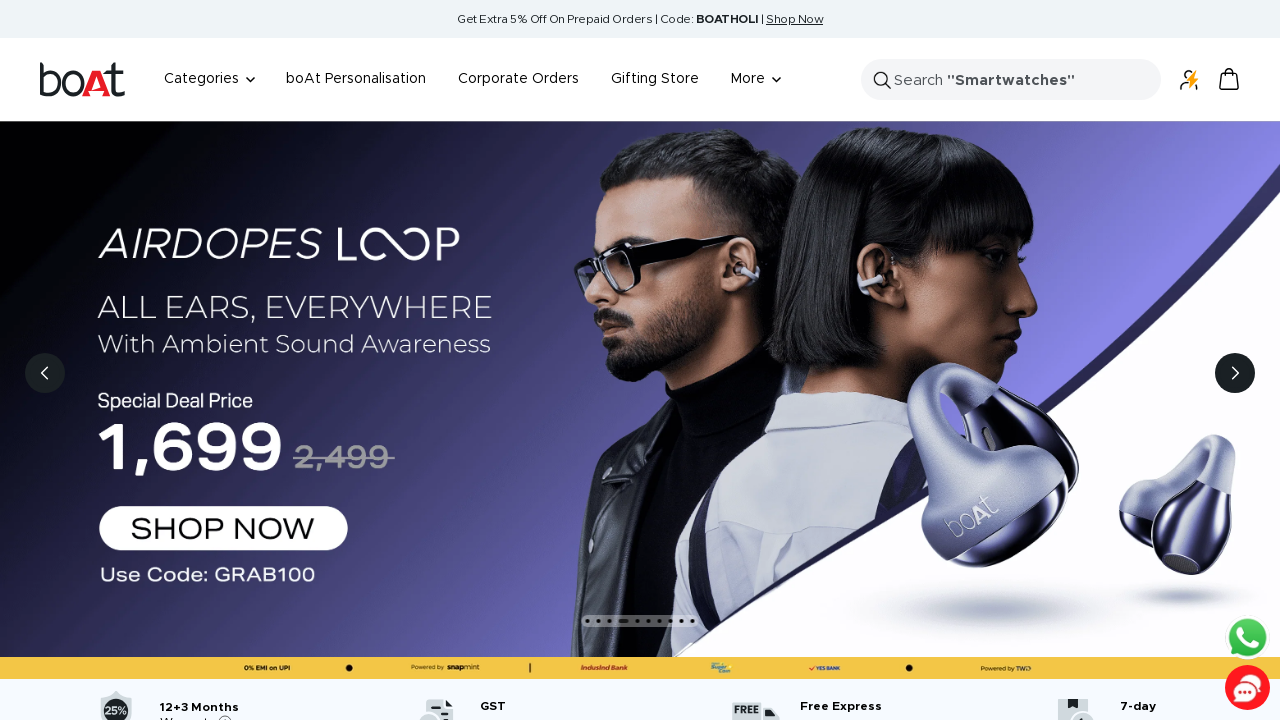